Tests the search functionality on the Federal Reserve Bank of New York website by entering "interest rates" in the search box and verifying the search results page loads correctly.

Starting URL: https://www.newyorkfed.org/

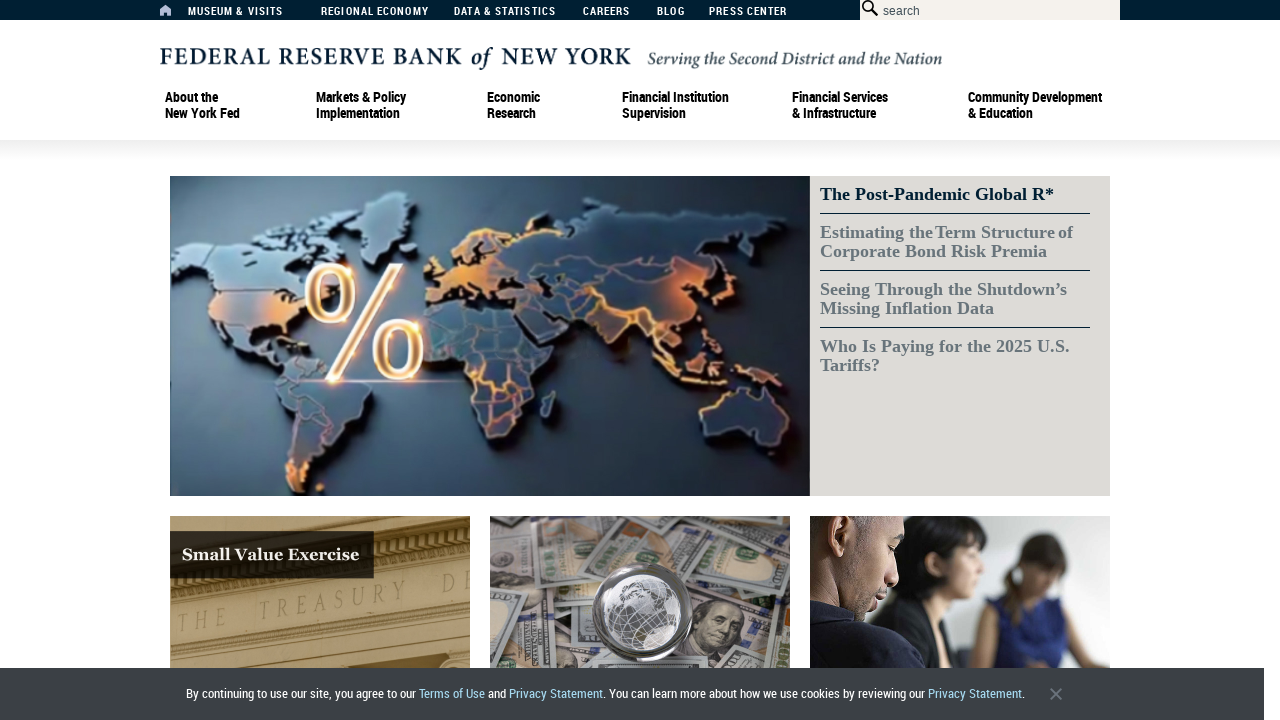

Located the search box element
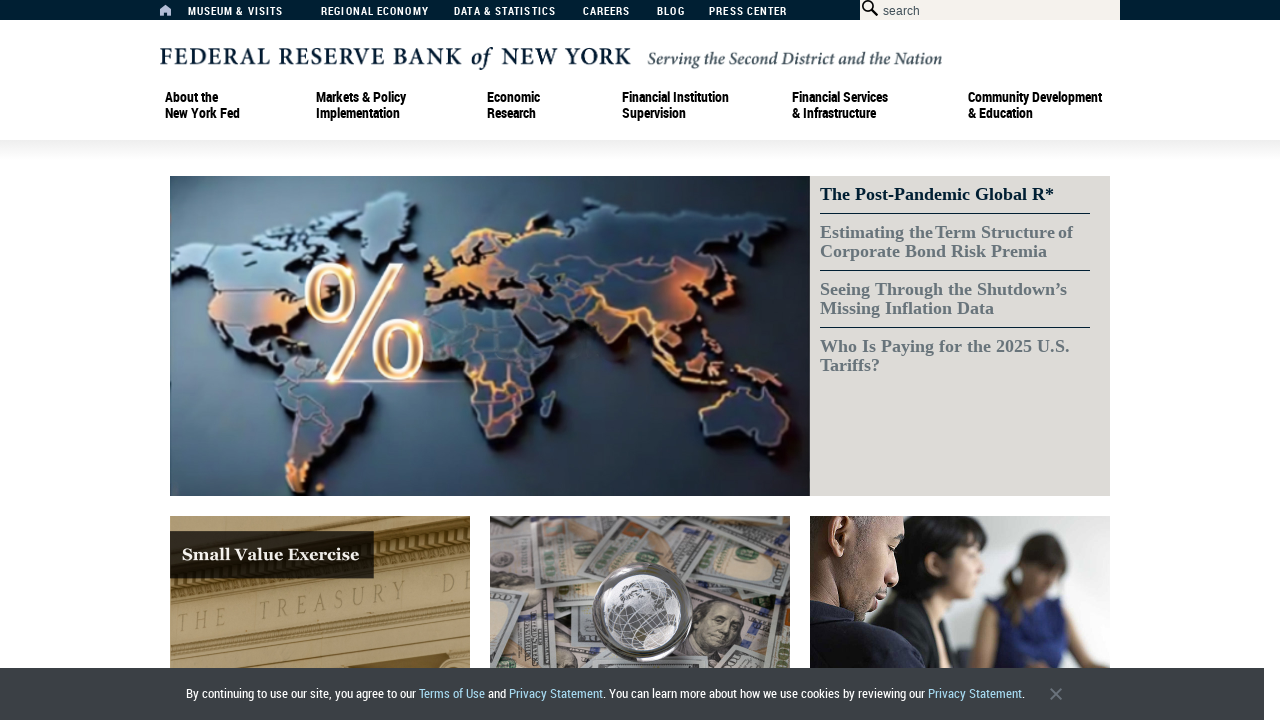

Cleared the search box on #searchbox
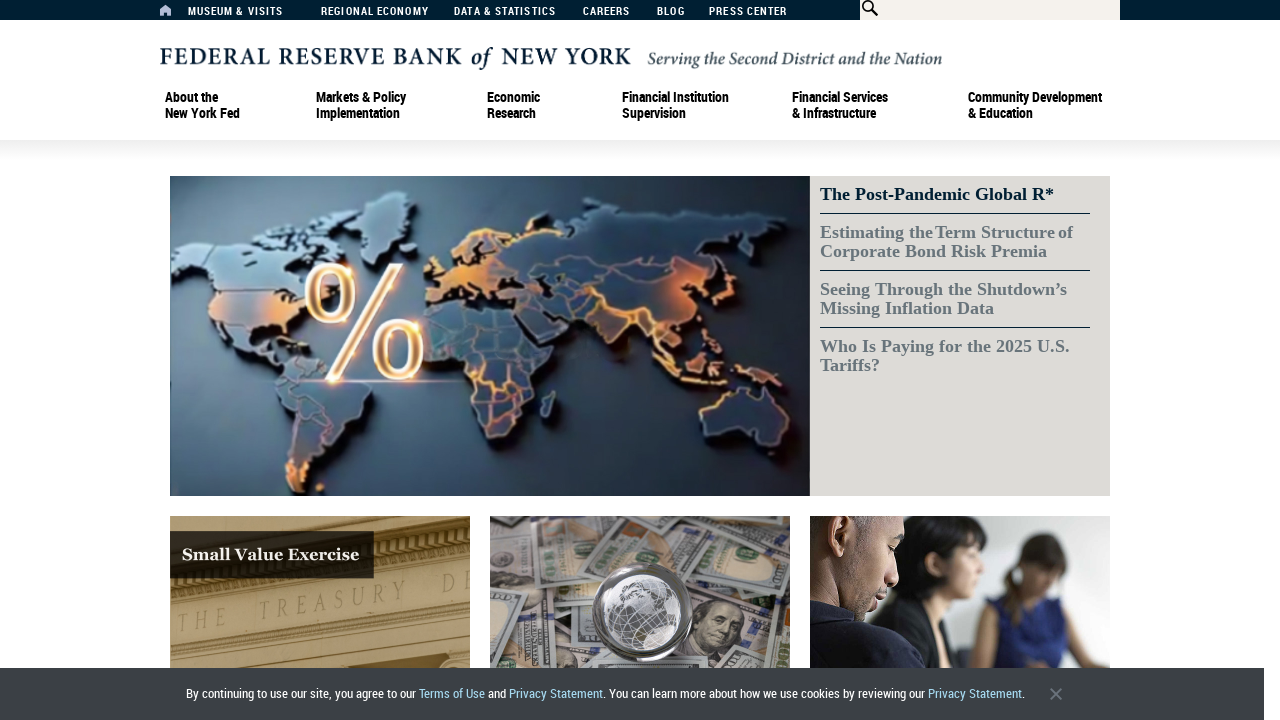

Filled search box with 'interest rates' on #searchbox
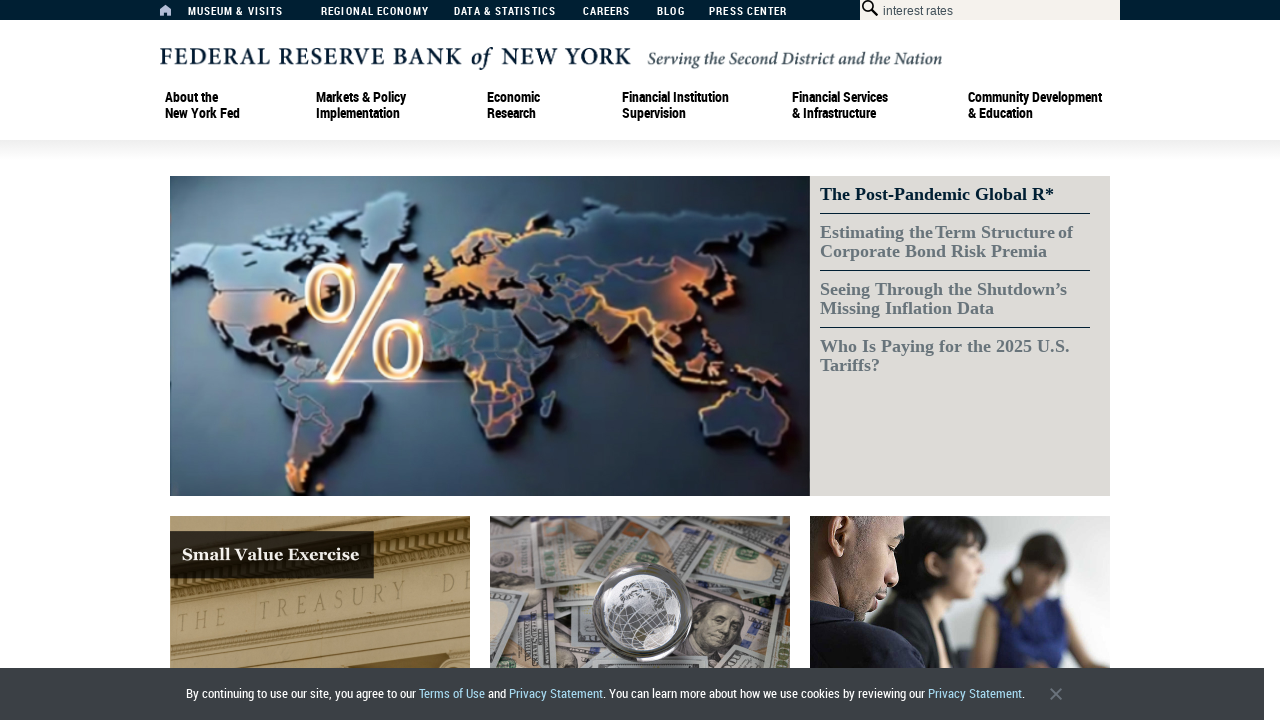

Pressed Enter to submit search query on #searchbox
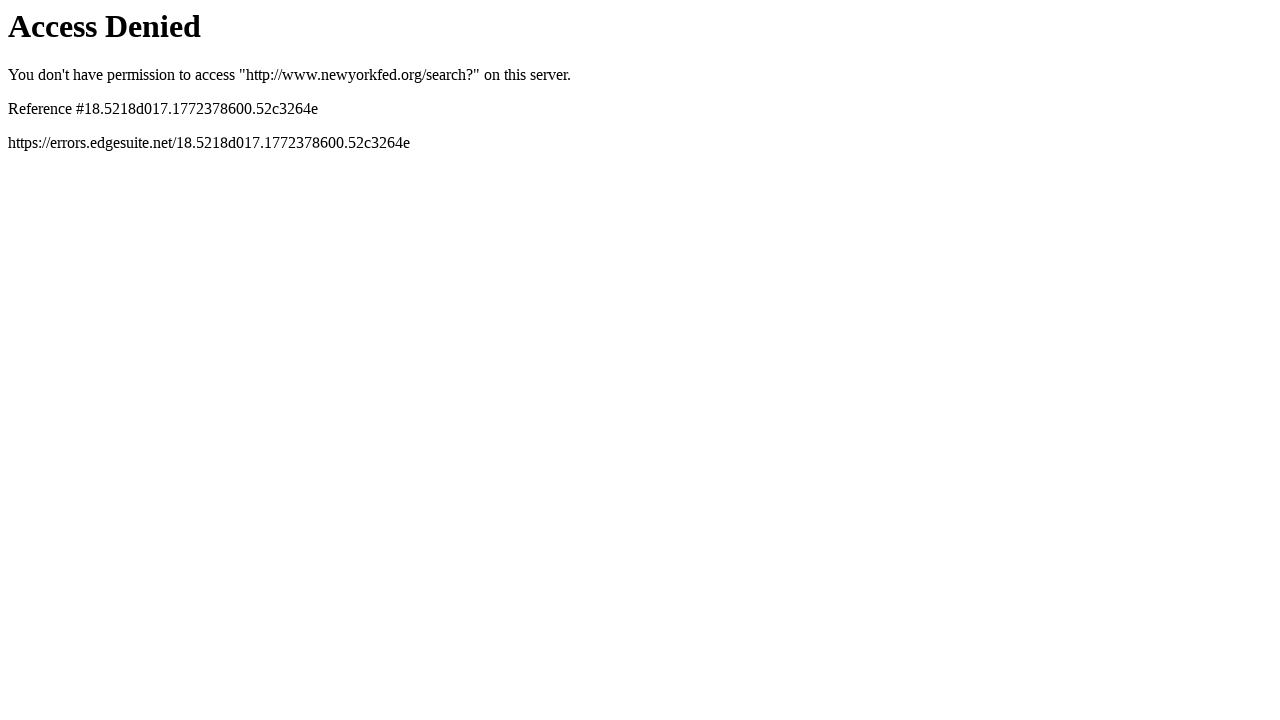

Search results page loaded with 'interest rates' query
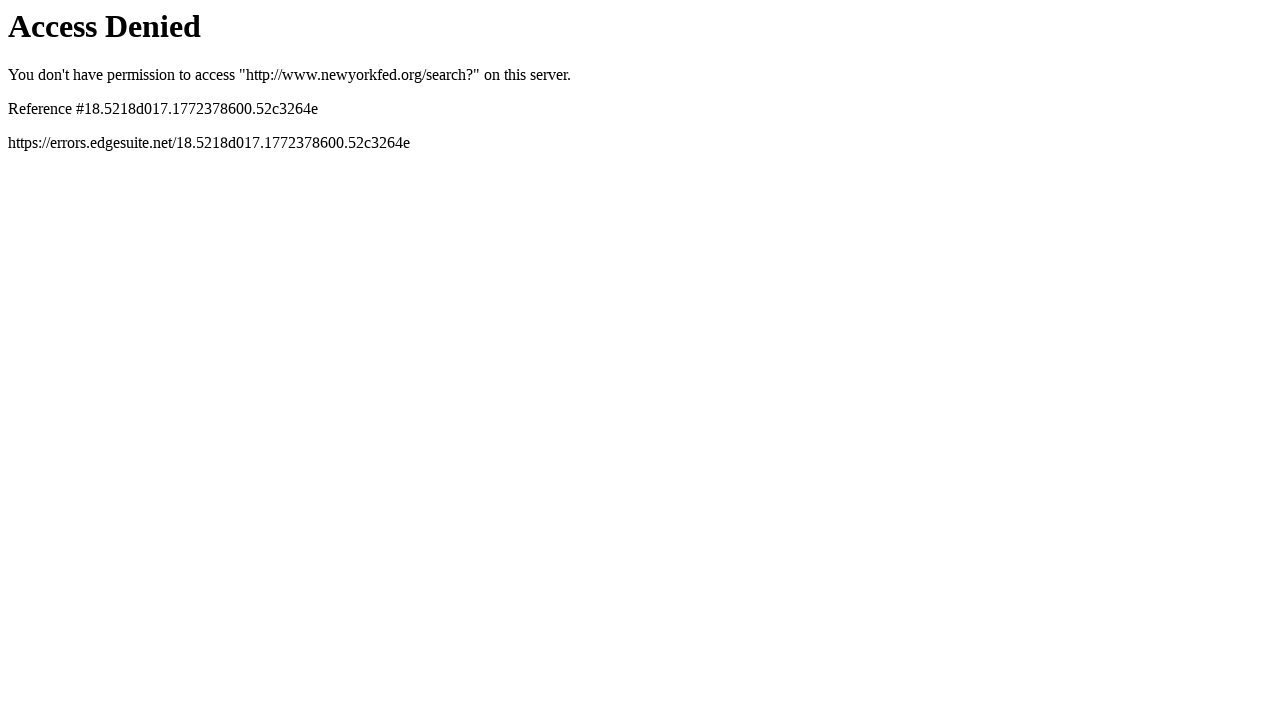

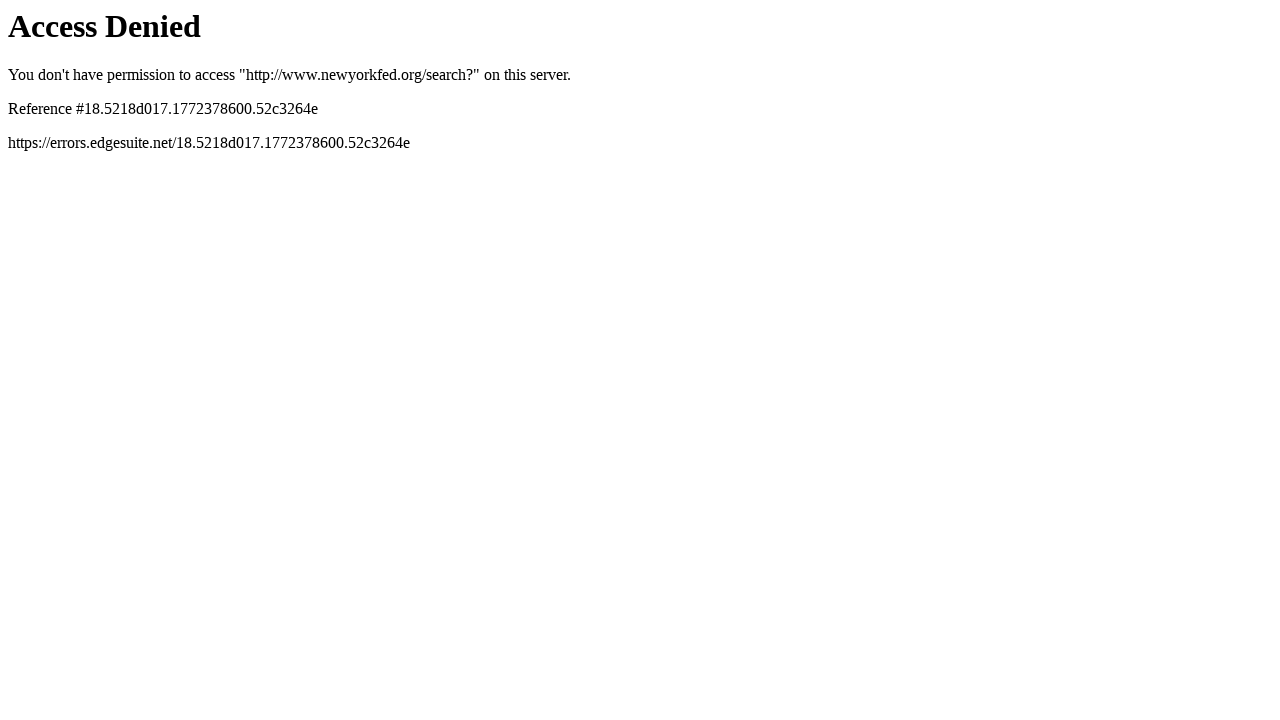